Navigates to LambdaTest e-commerce playground, clicks on "Shop by Category" menu, selects the "Phone, Tablets & Ipod" category, and verifies that products are displayed on the page.

Starting URL: https://ecommerce-playground.lambdatest.io/

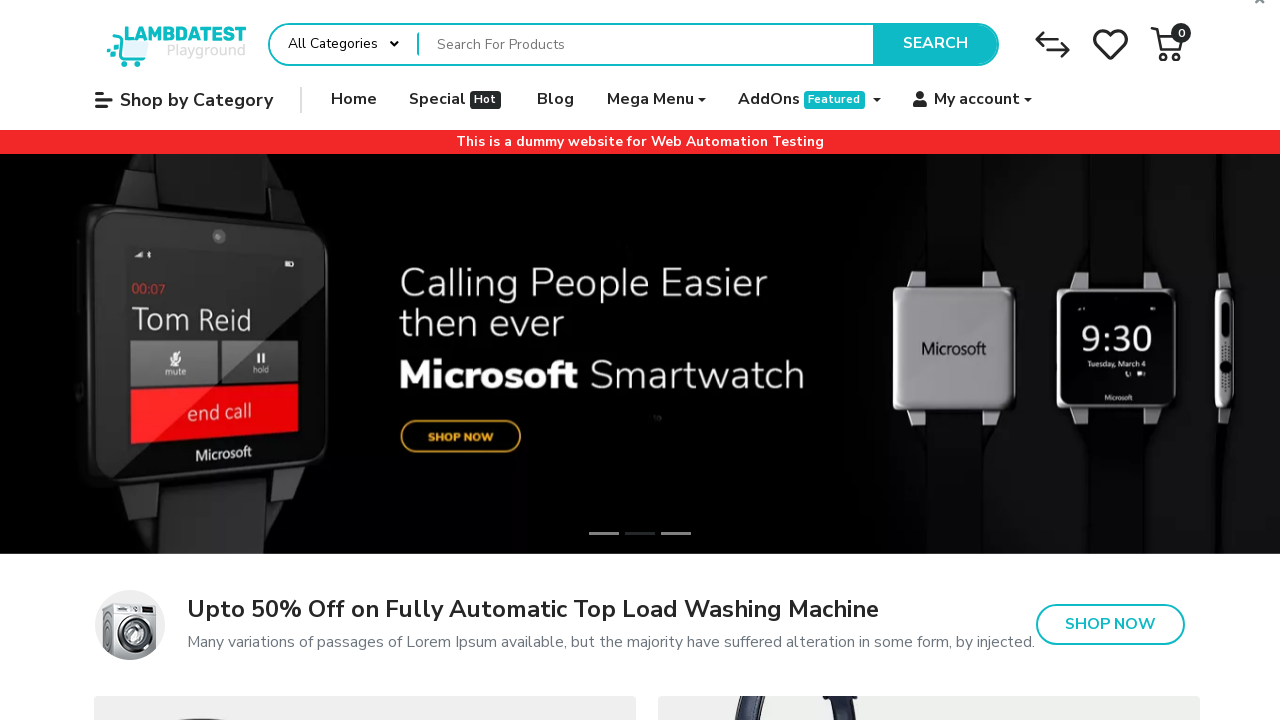

Waited for 'Shop by Category' menu to load
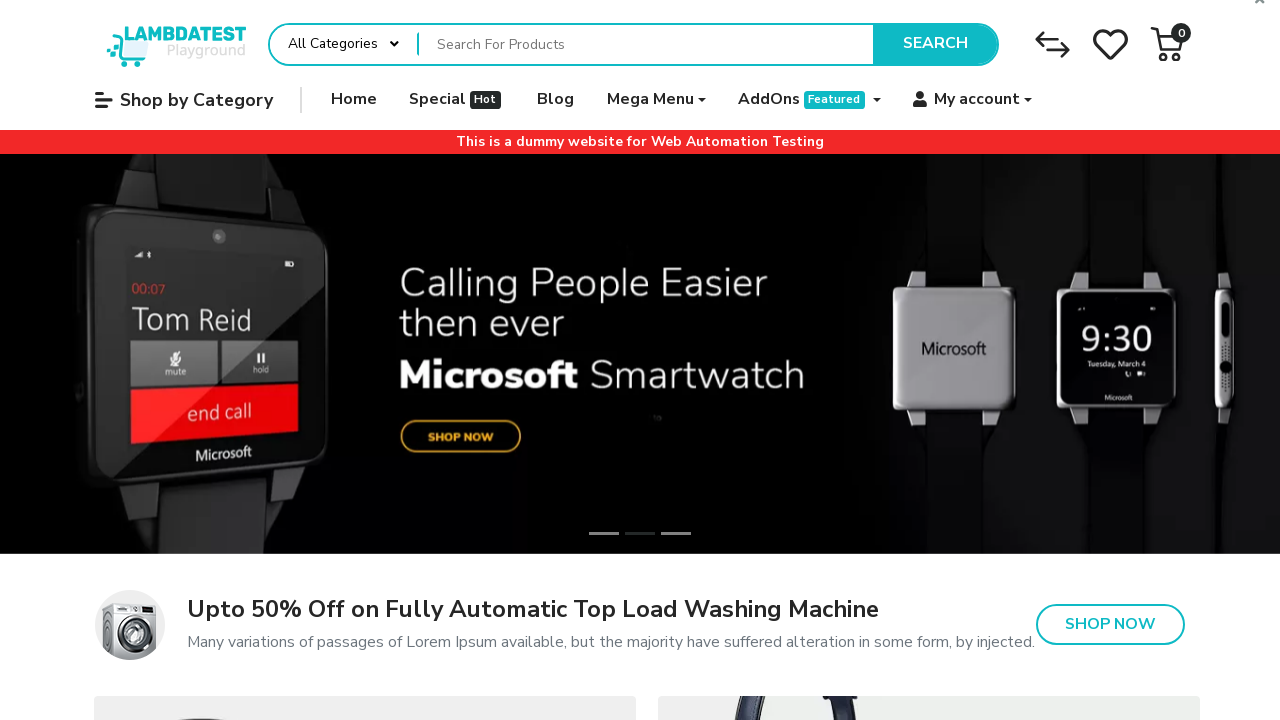

Clicked on 'Shop by Category' menu at (184, 100) on xpath=//a[contains(.,'Shop by Category')]
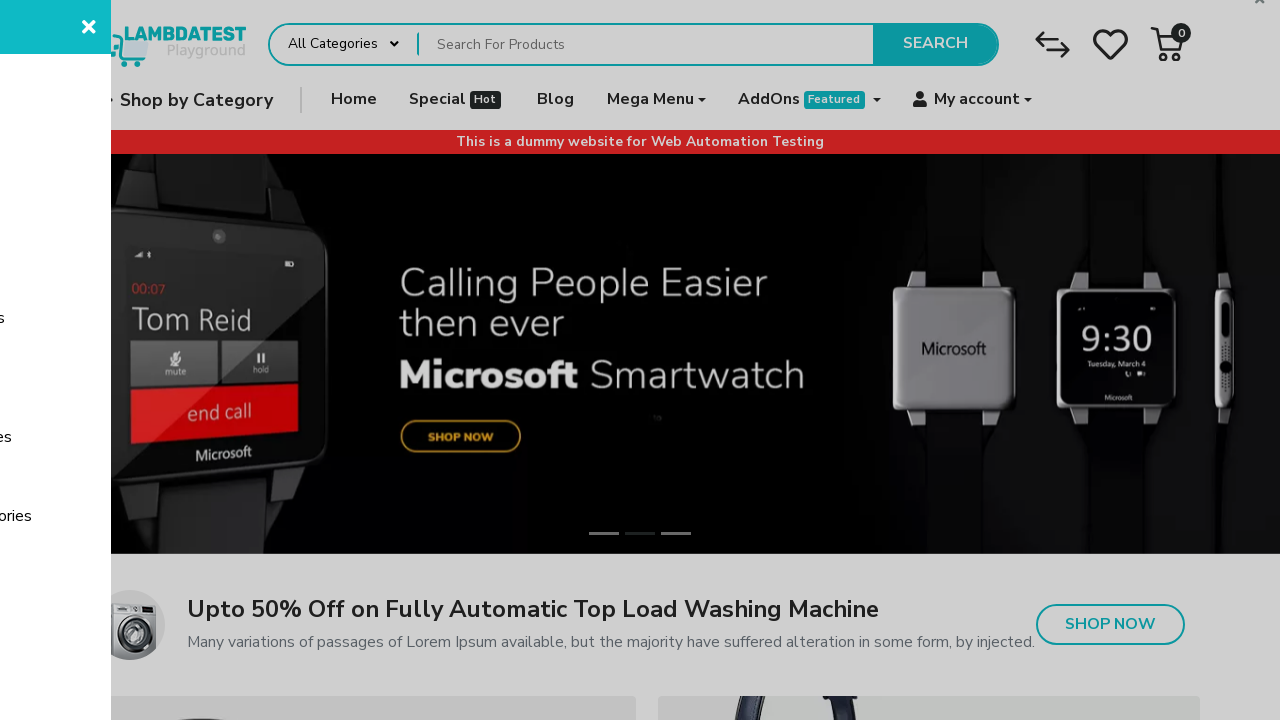

Waited for 'Phone, Tablets & Ipod' category to load
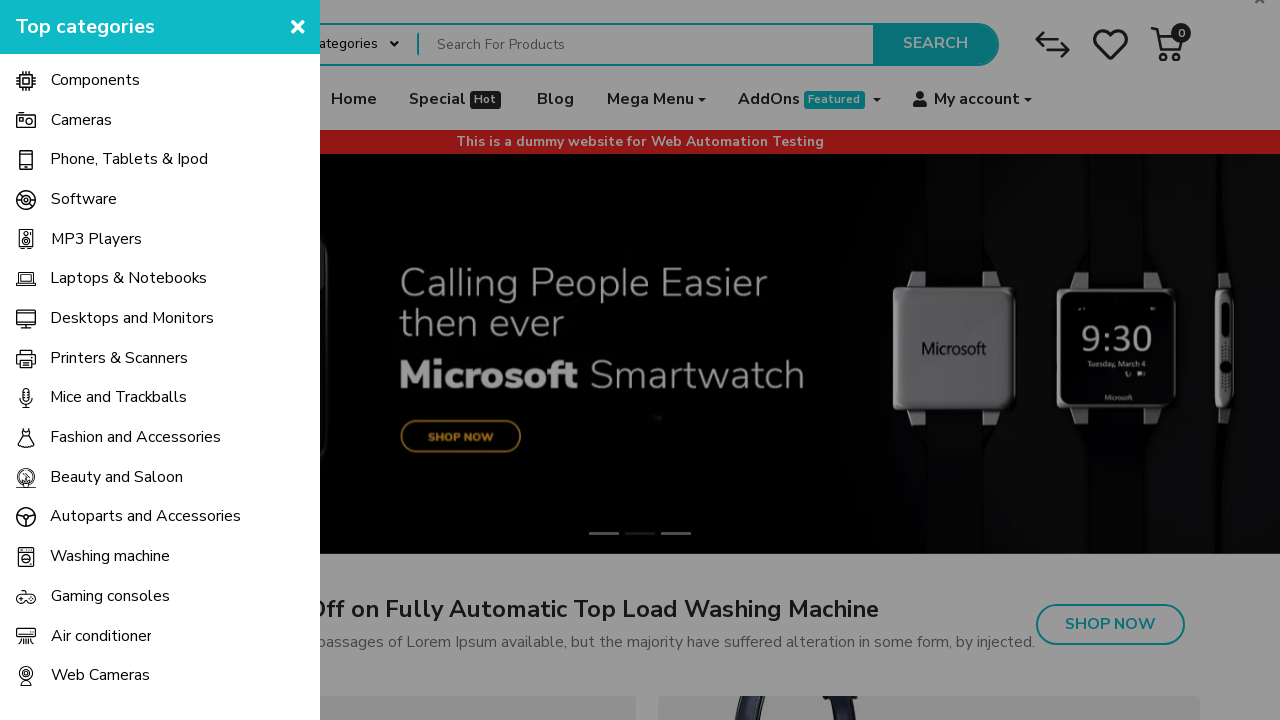

Clicked on 'Phone, Tablets & Ipod' category at (129, 160) on xpath=//span[contains(.,'Phone, Tablets & Ipod')]
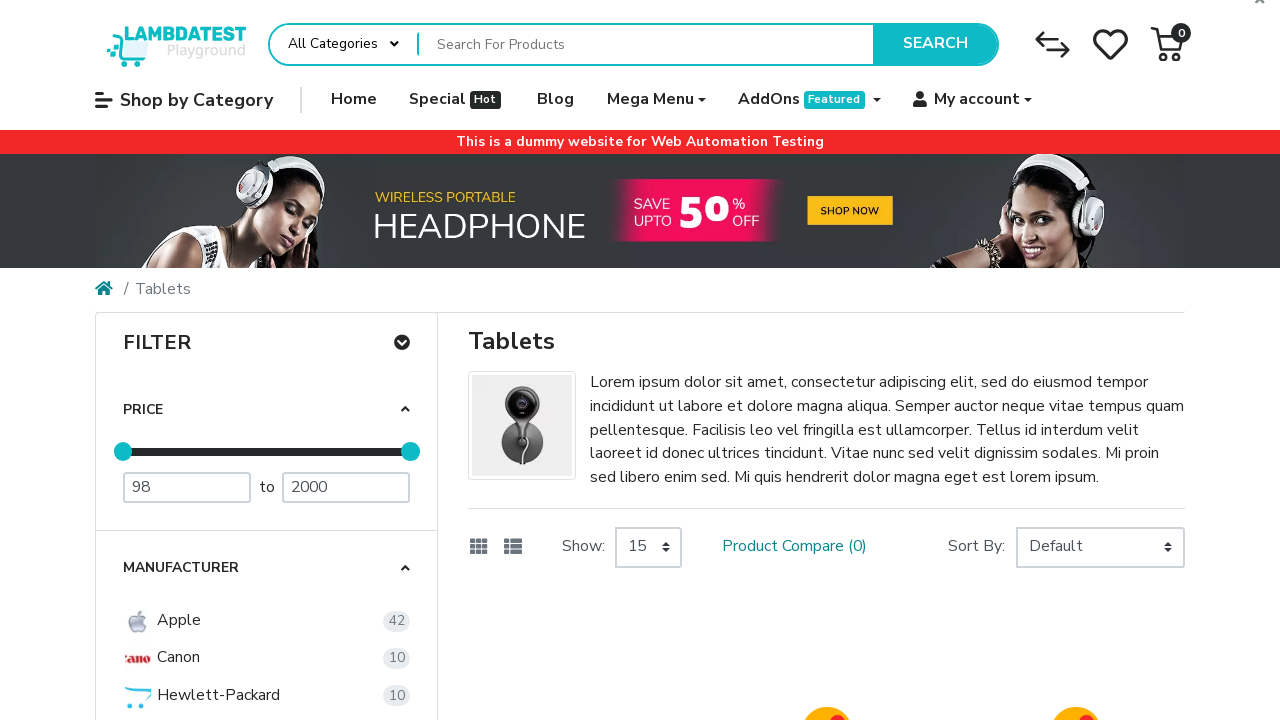

Waited for products container to load
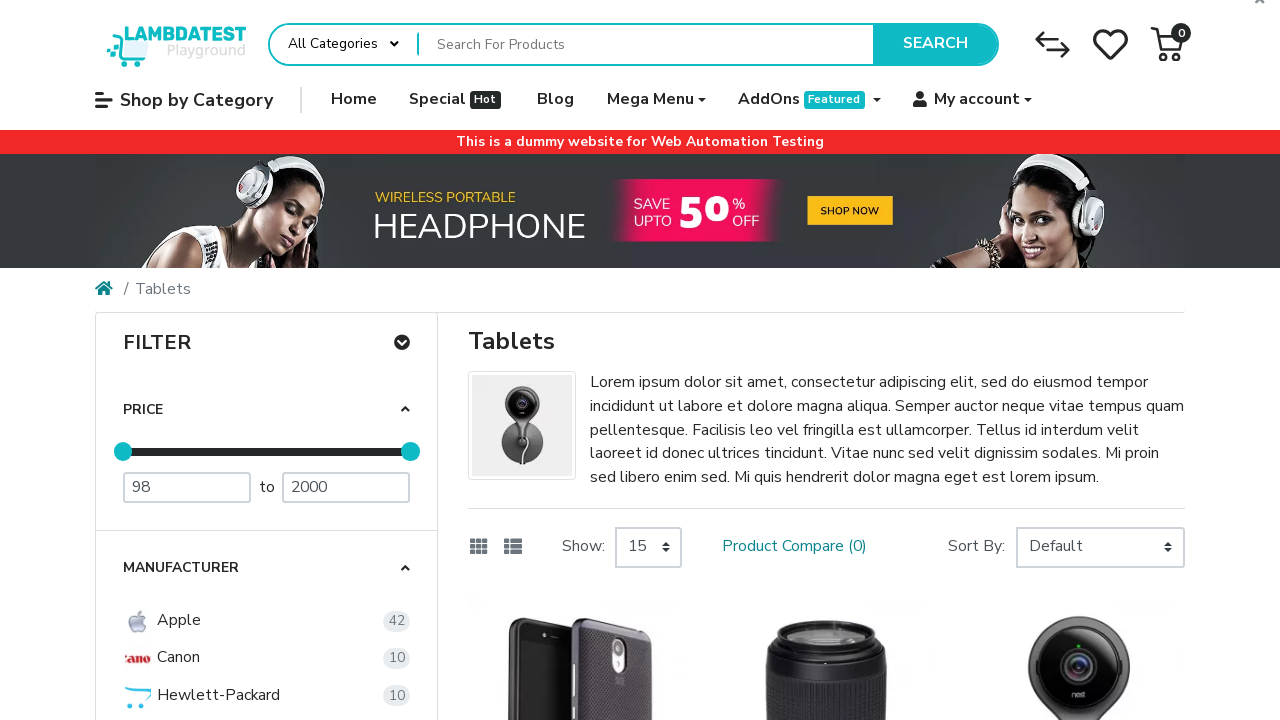

Verified that product items are displayed on the page
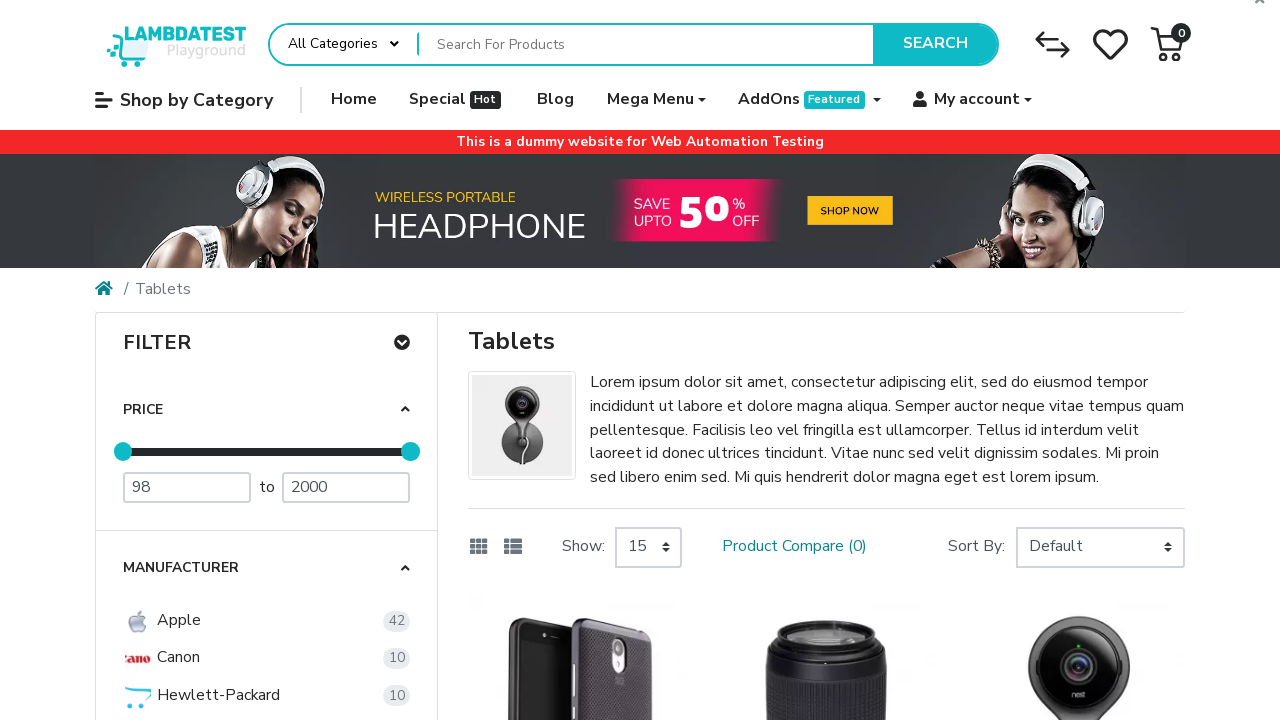

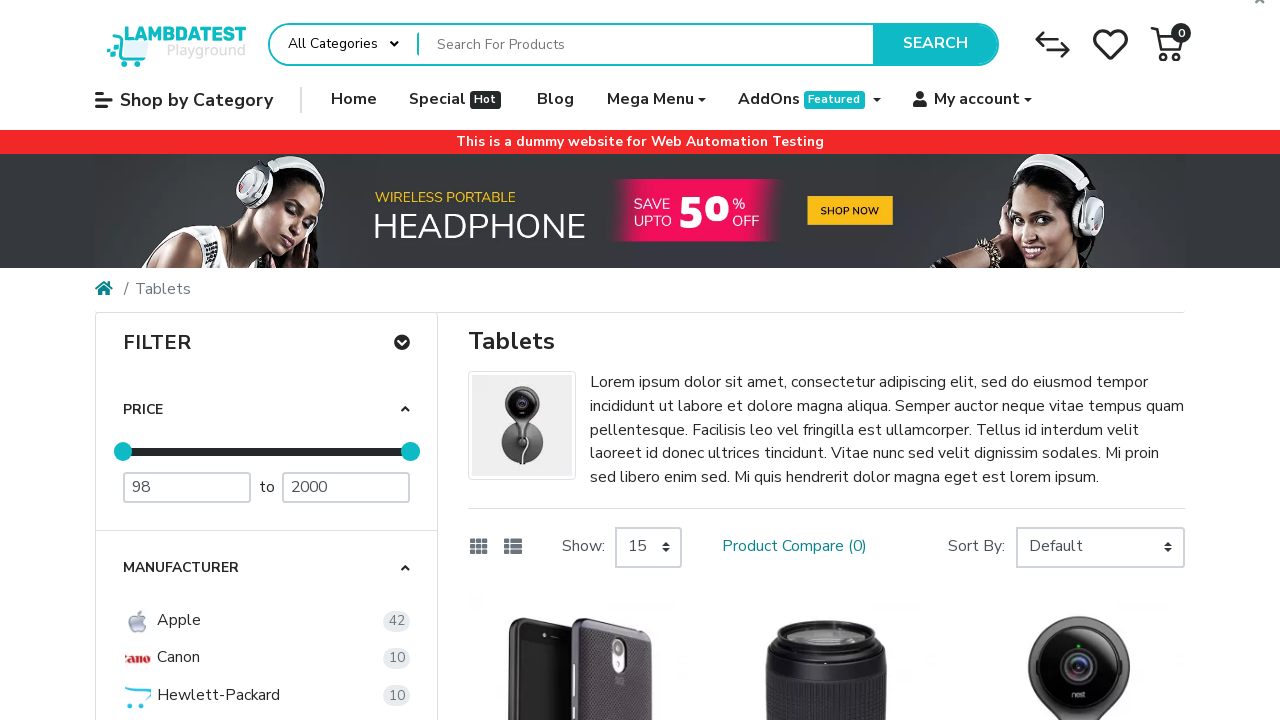